Tests handling of confirm dialog boxes by navigating to the Alerts page, triggering a confirm dialog, dismissing it, and verifying the cancel result is displayed.

Starting URL: https://demoqa.com/

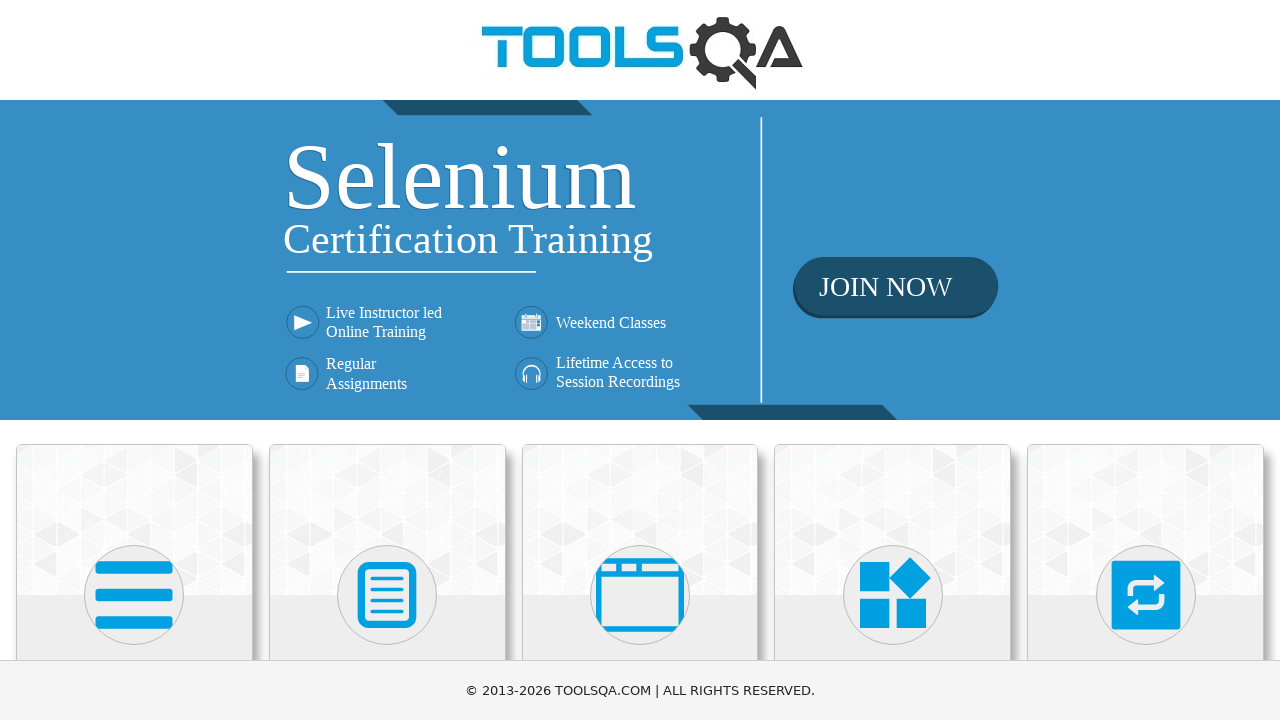

Clicked on 'Alerts, Frame & Windows' menu item at (640, 360) on internal:text="Alerts, Frame & Windows"i
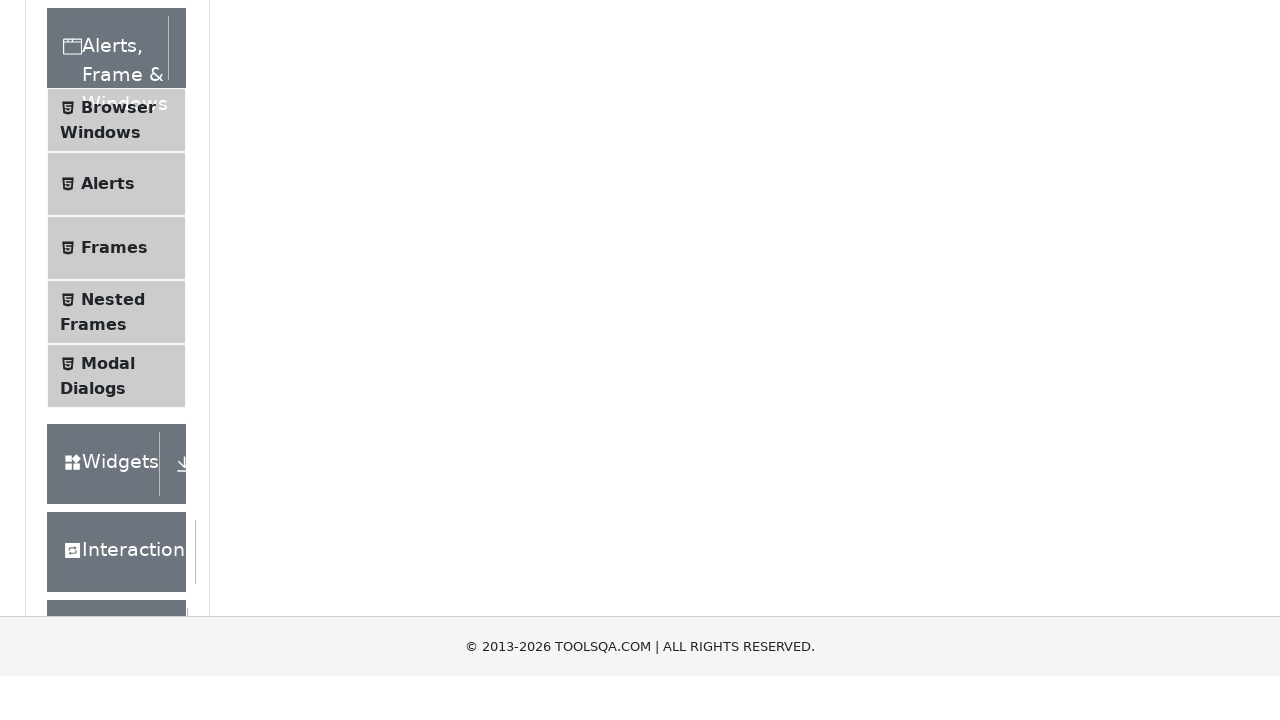

Clicked on 'Alerts' submenu item at (108, 501) on internal:text="Alerts"s
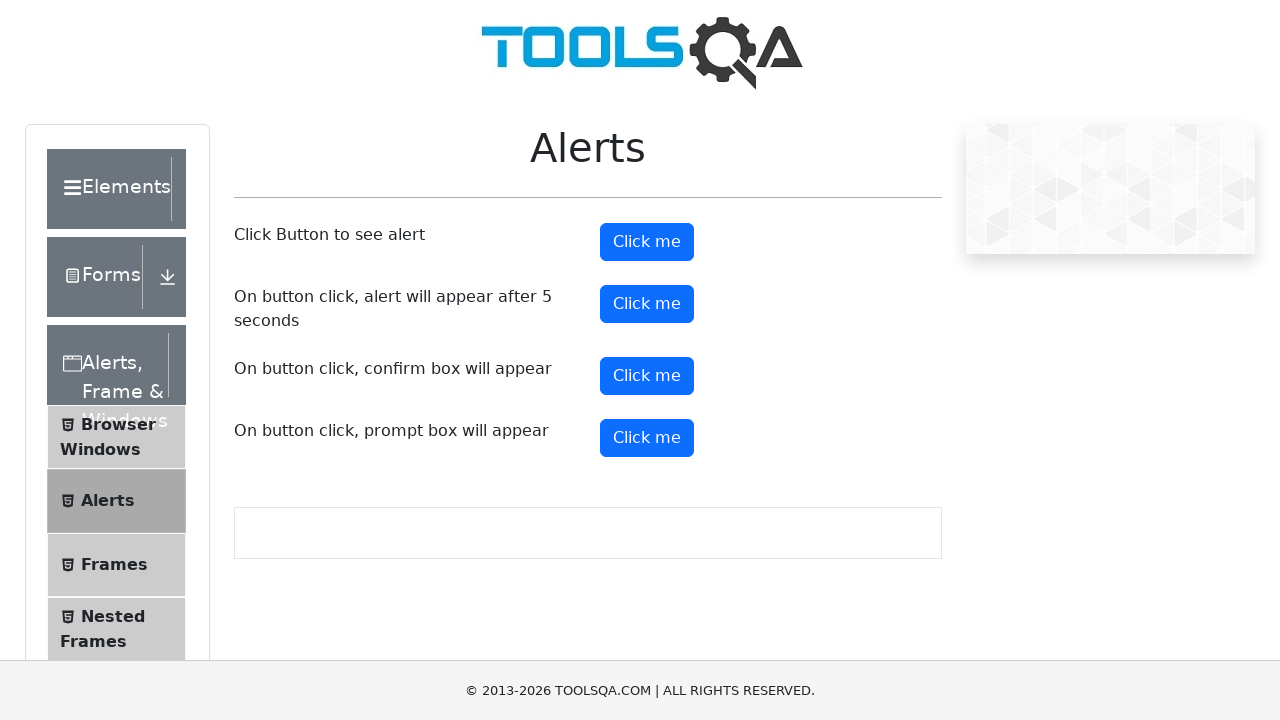

Set up dialog handler to dismiss confirm dialogs
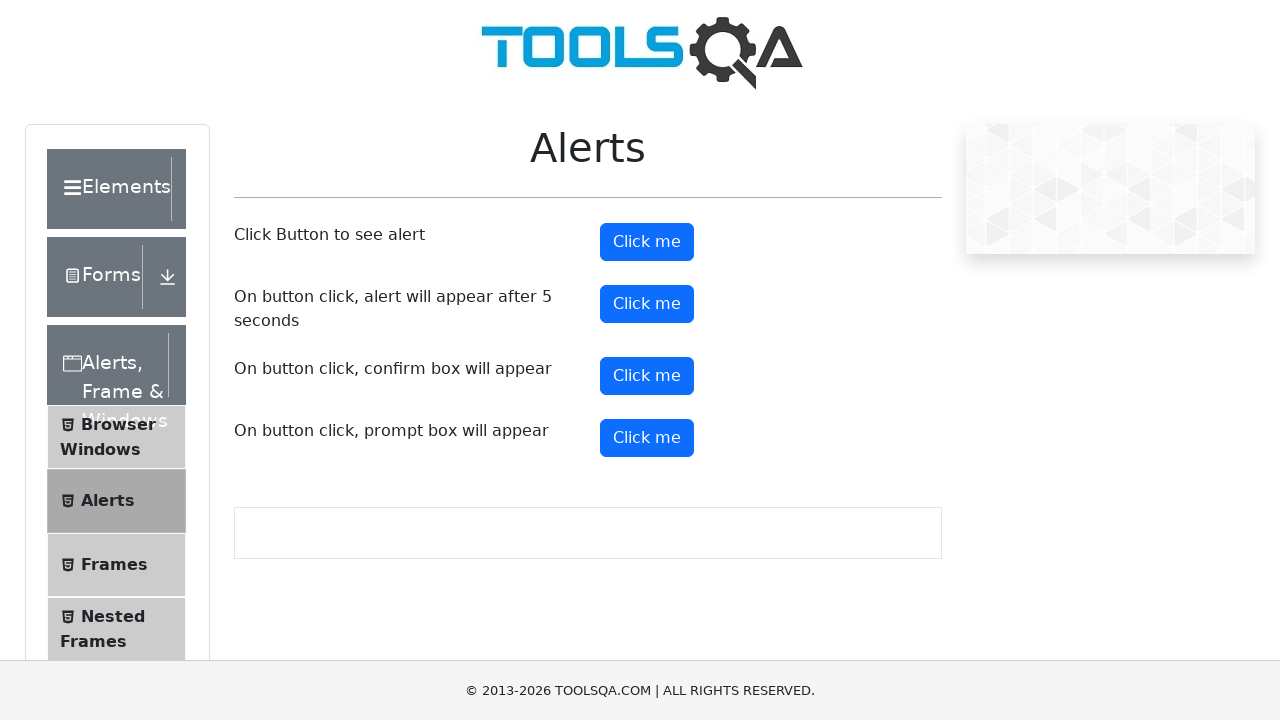

Clicked the confirm button to trigger confirm dialog at (647, 376) on button#confirmButton
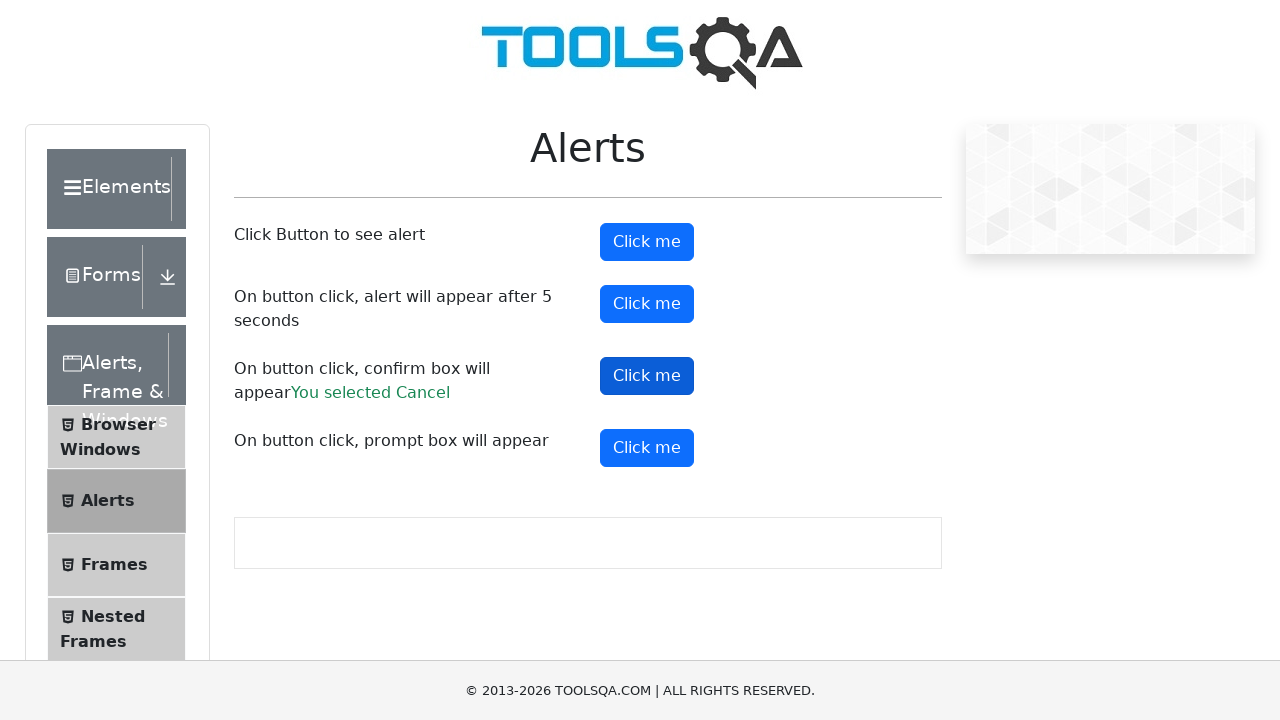

Verified that 'You selected Cancel' is displayed after dismissing the confirm dialog
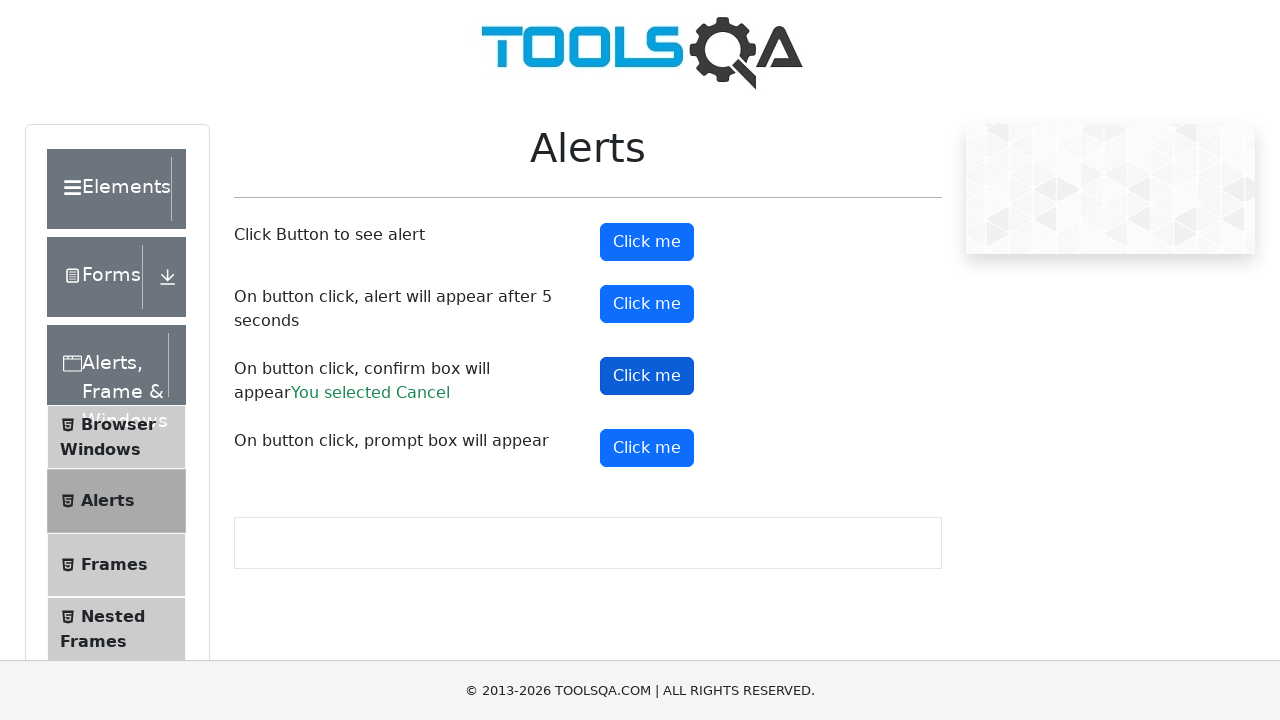

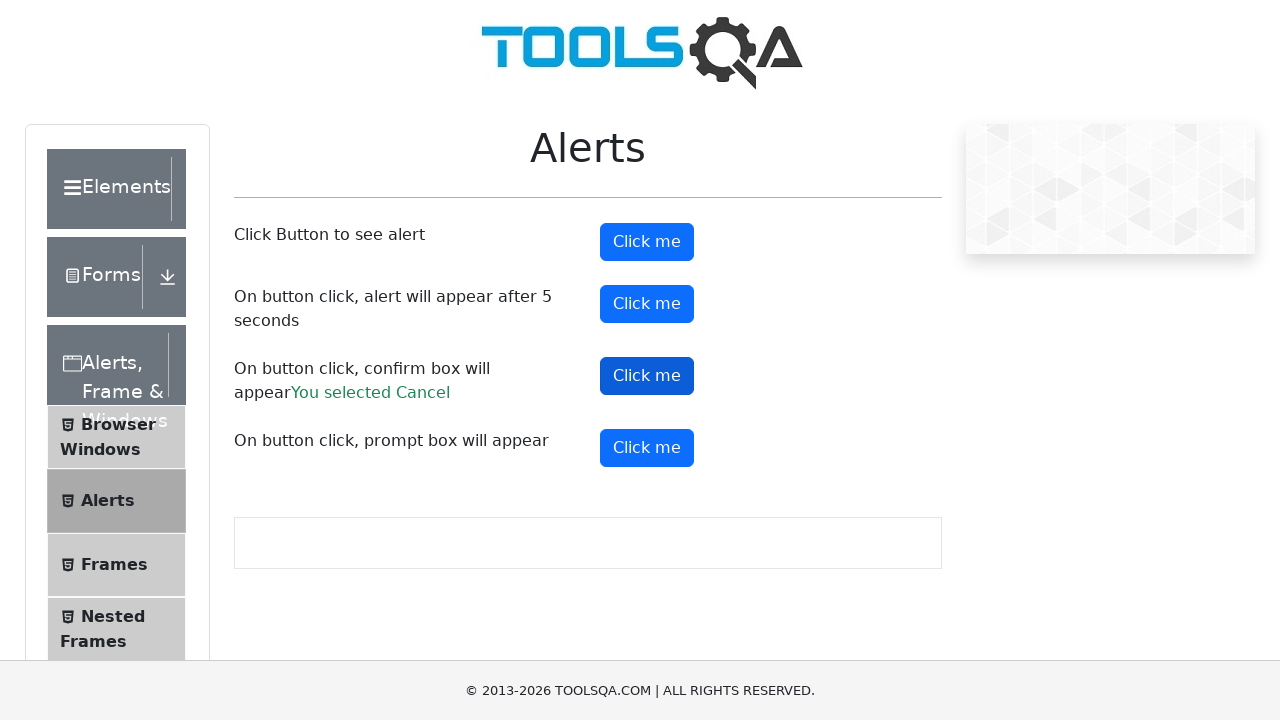